Tests a registration form by filling required fields in first and second blocks, submitting the form, and verifying successful registration message

Starting URL: http://suninjuly.github.io/registration1.html

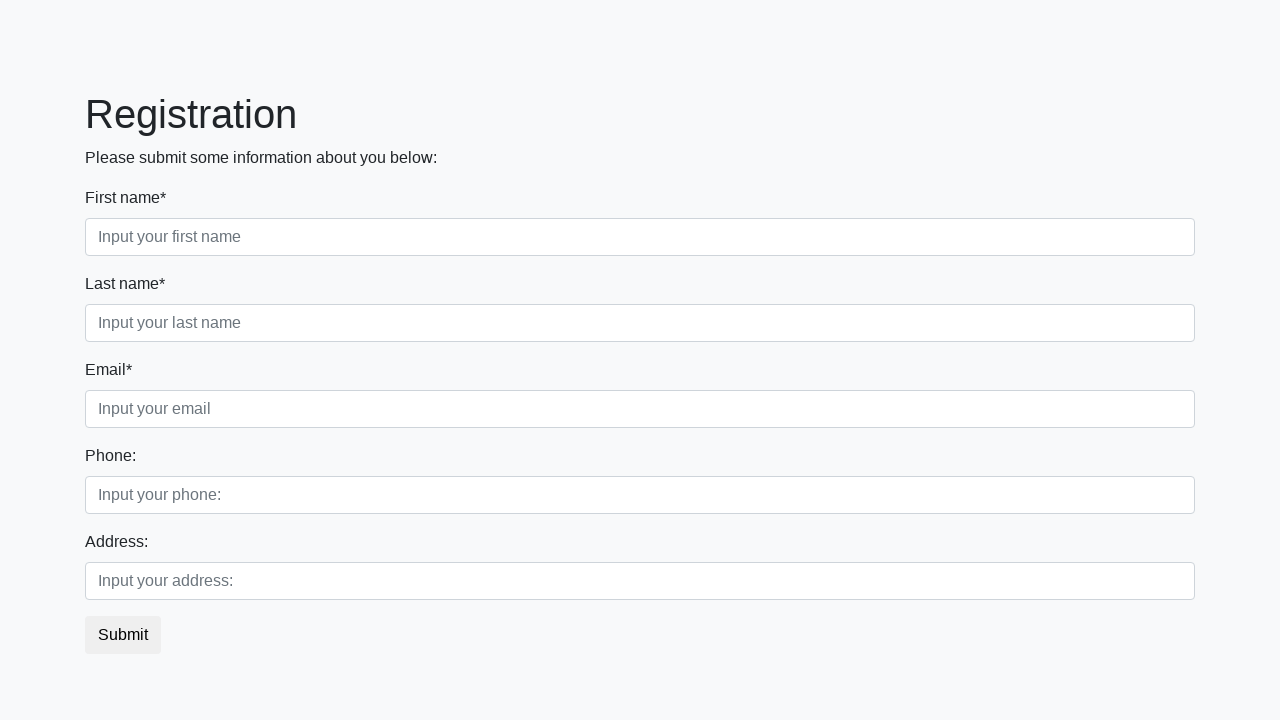

Filled first field in first block with 'Мой ответ' on .first_block .first
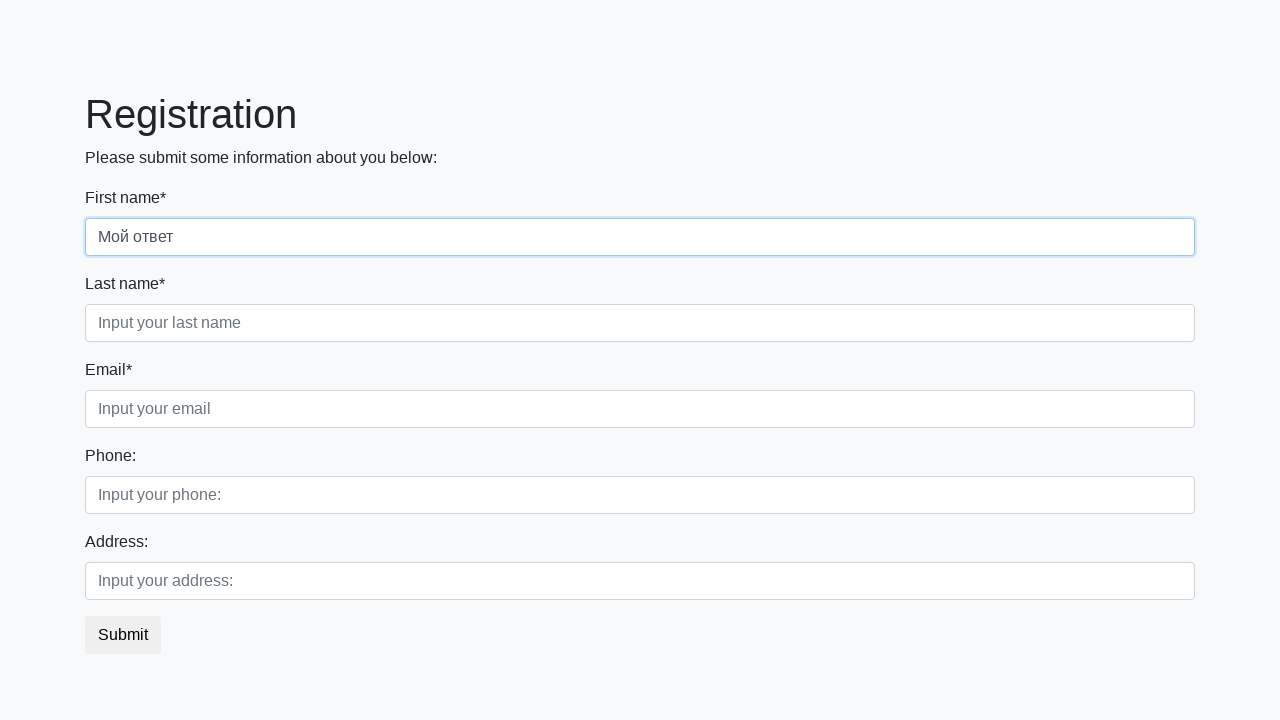

Filled second field in first block with 'Мой ответ' on .first_block .second
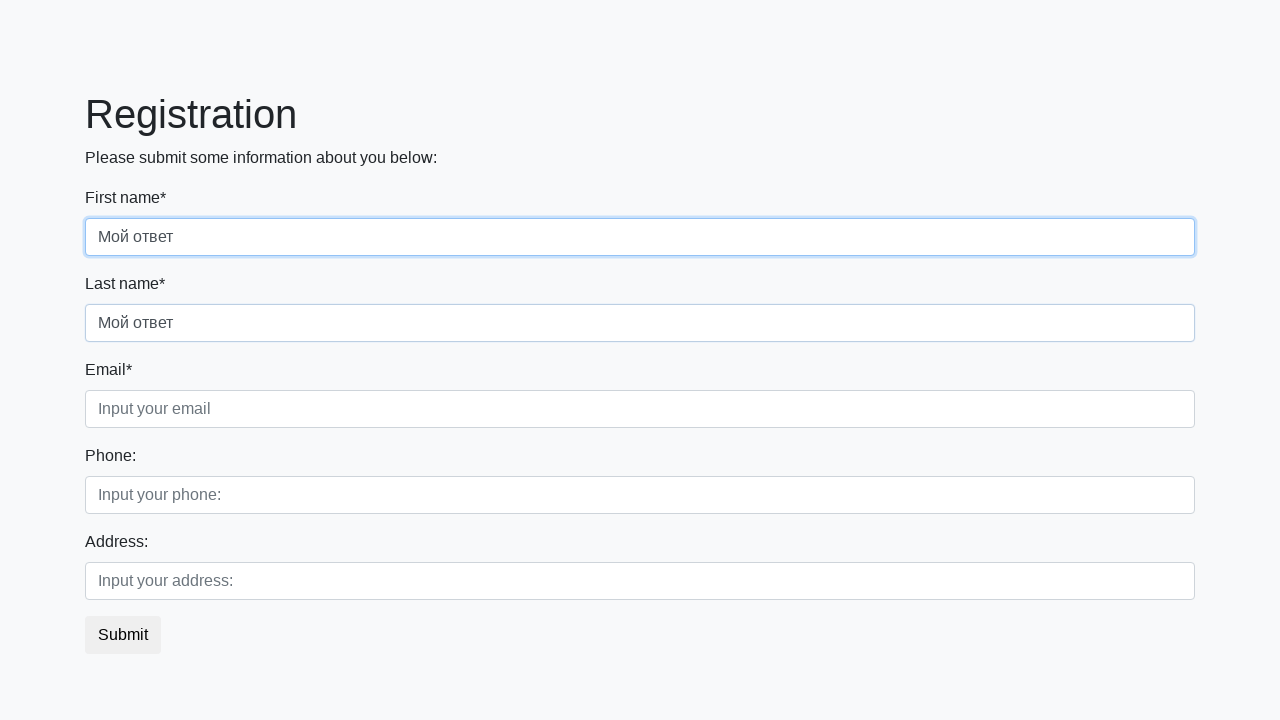

Filled third field in first block with 'Мой ответ' on .first_block .third
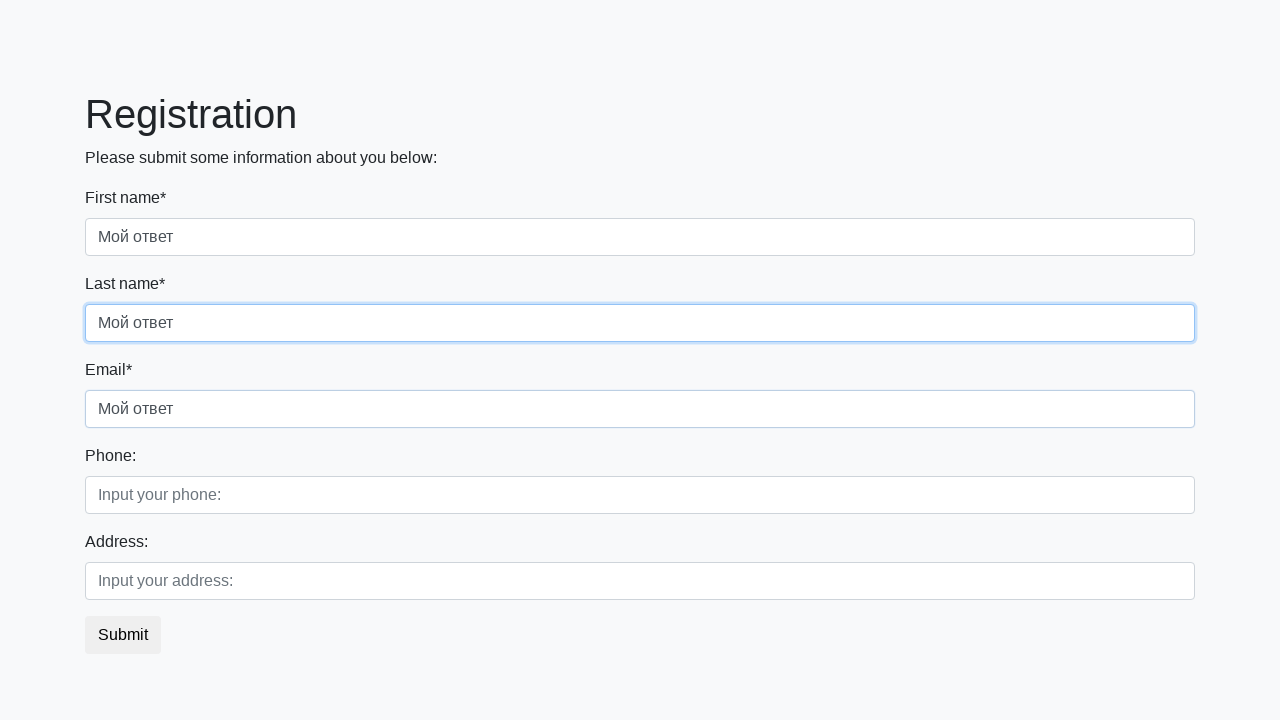

Filled first field in second block with 'Мой ответ' on .second_block .first
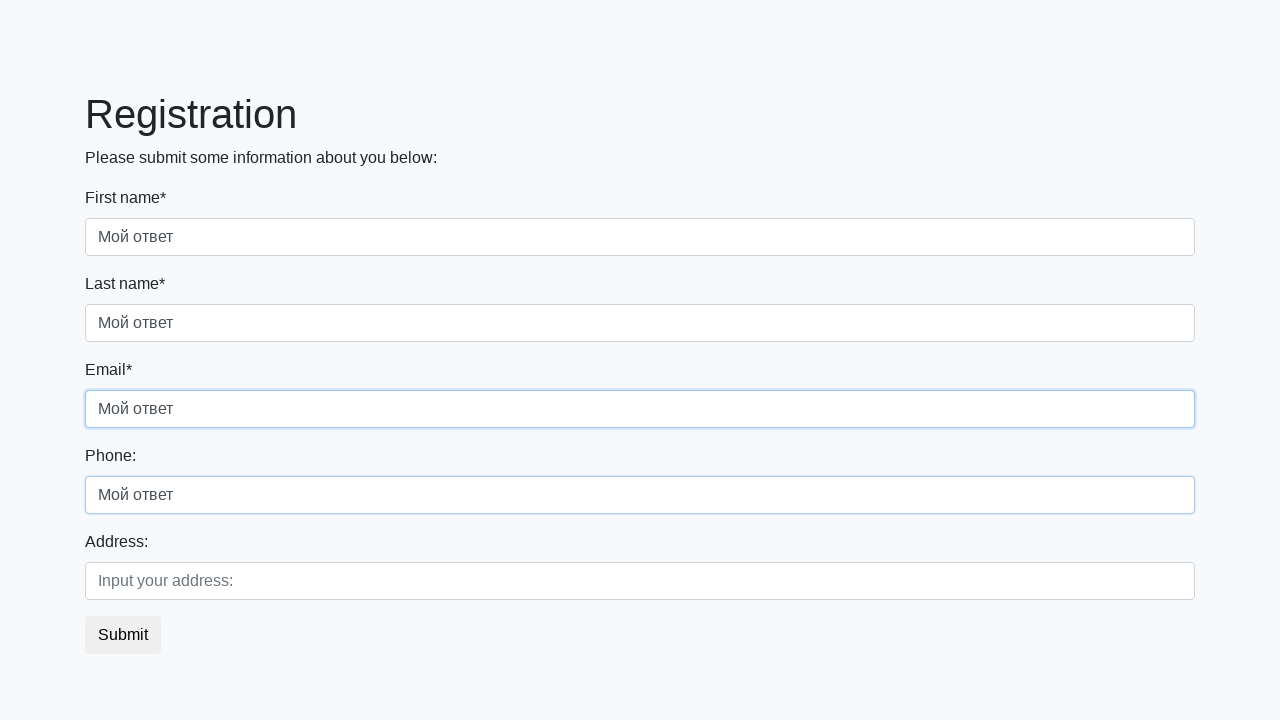

Filled second field in second block with 'Мой ответ' on .second_block .second
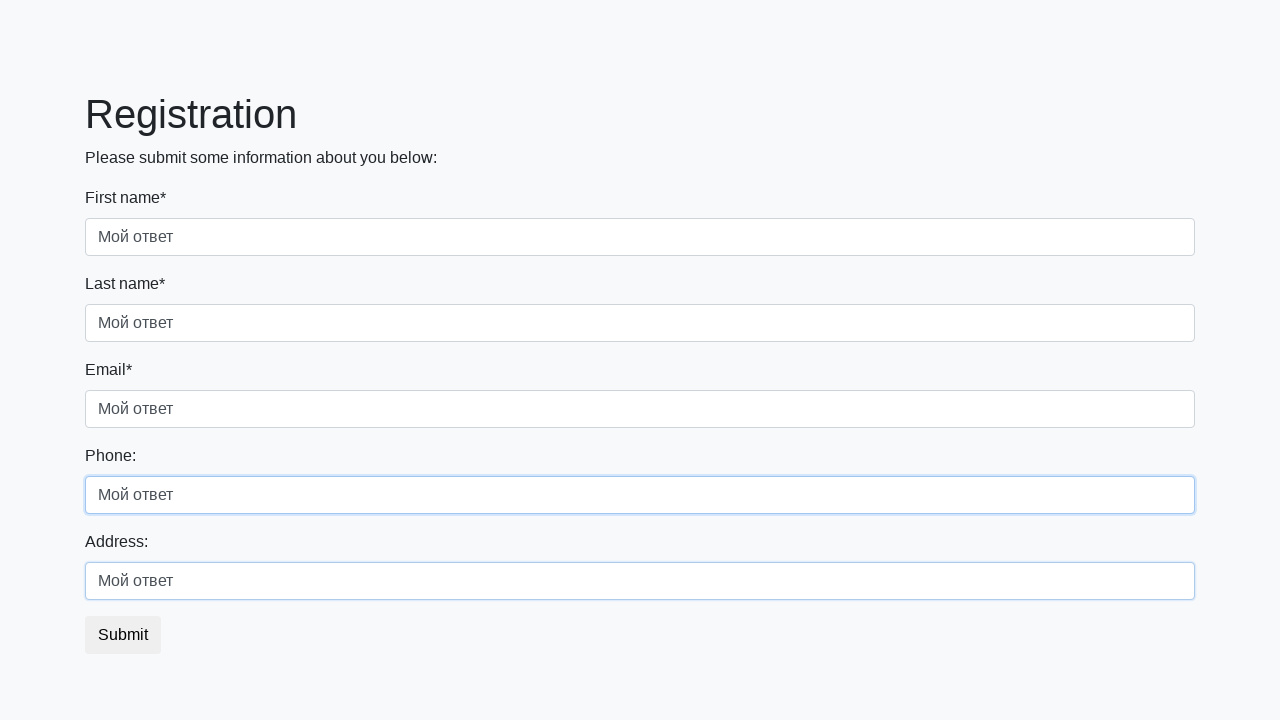

Clicked submit button to register at (123, 635) on button.btn
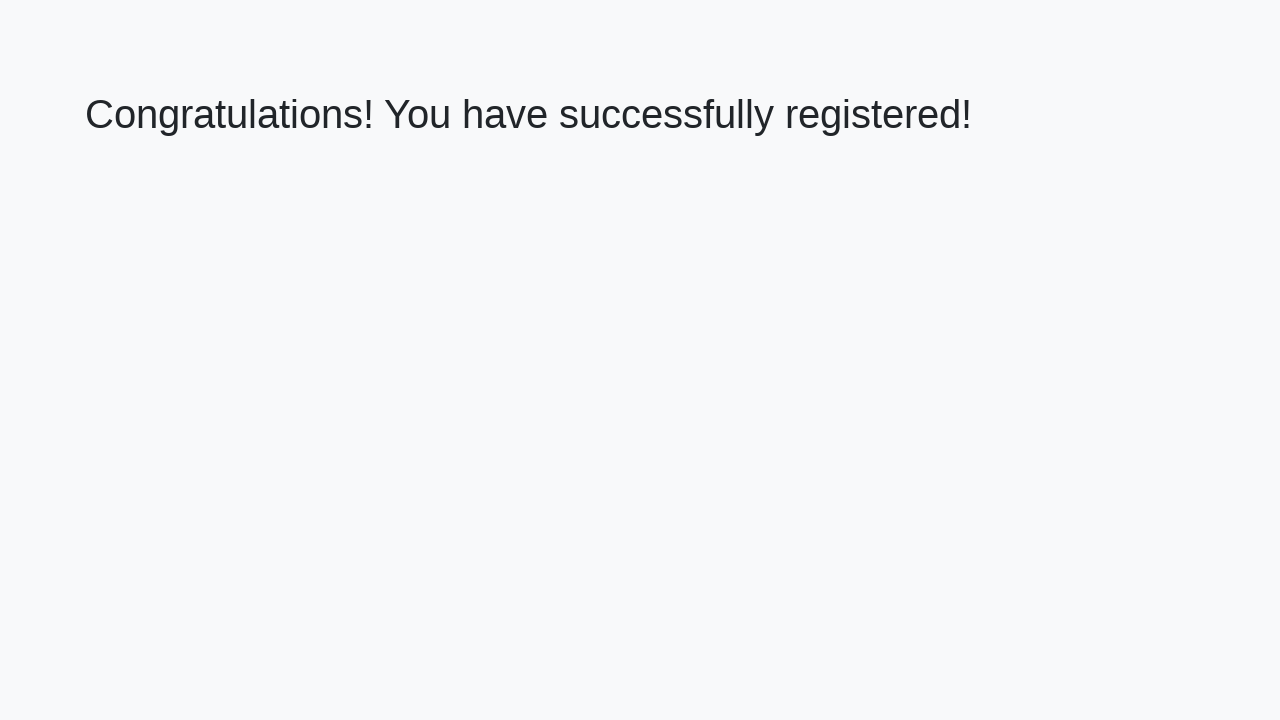

Waited for success message heading to load
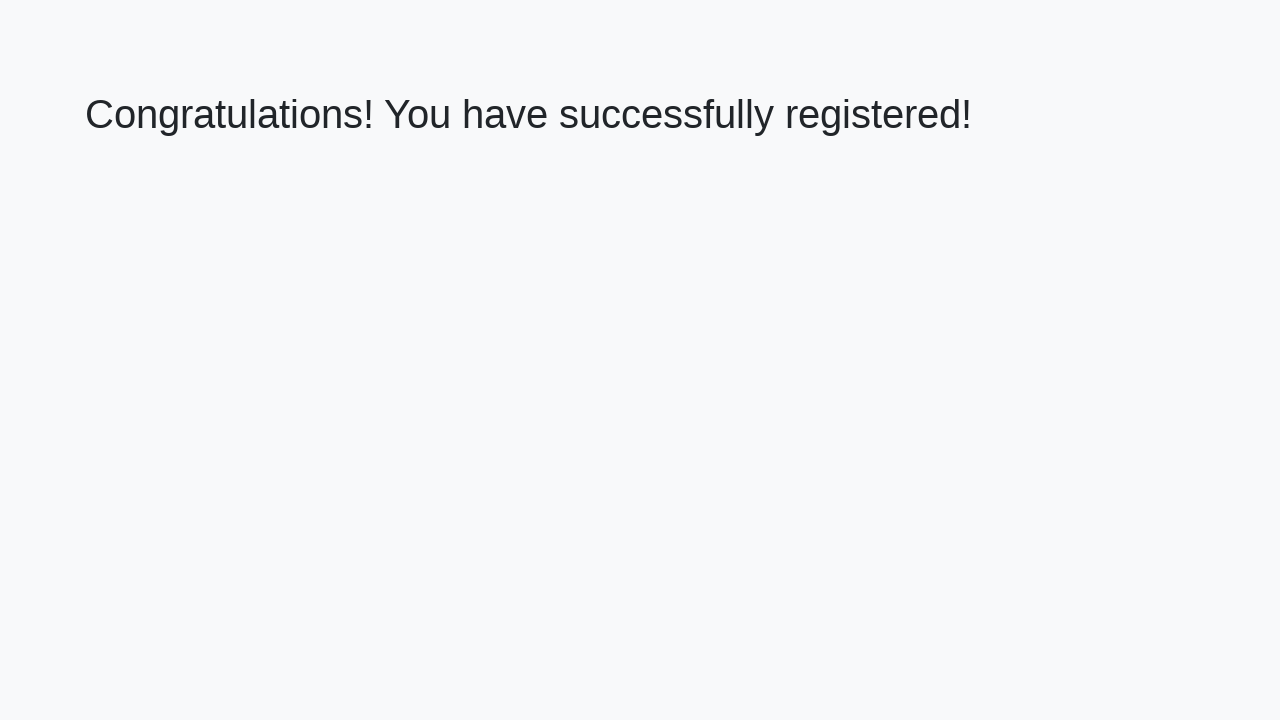

Retrieved success message text
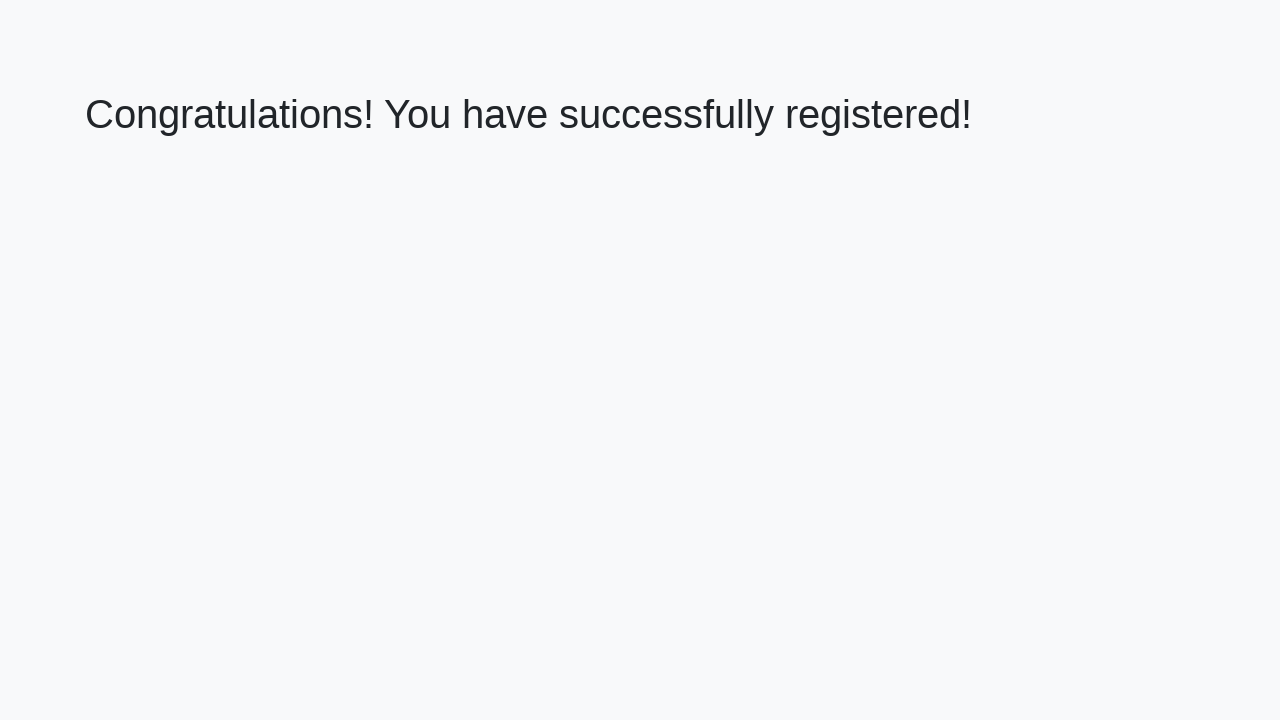

Verified successful registration message displayed
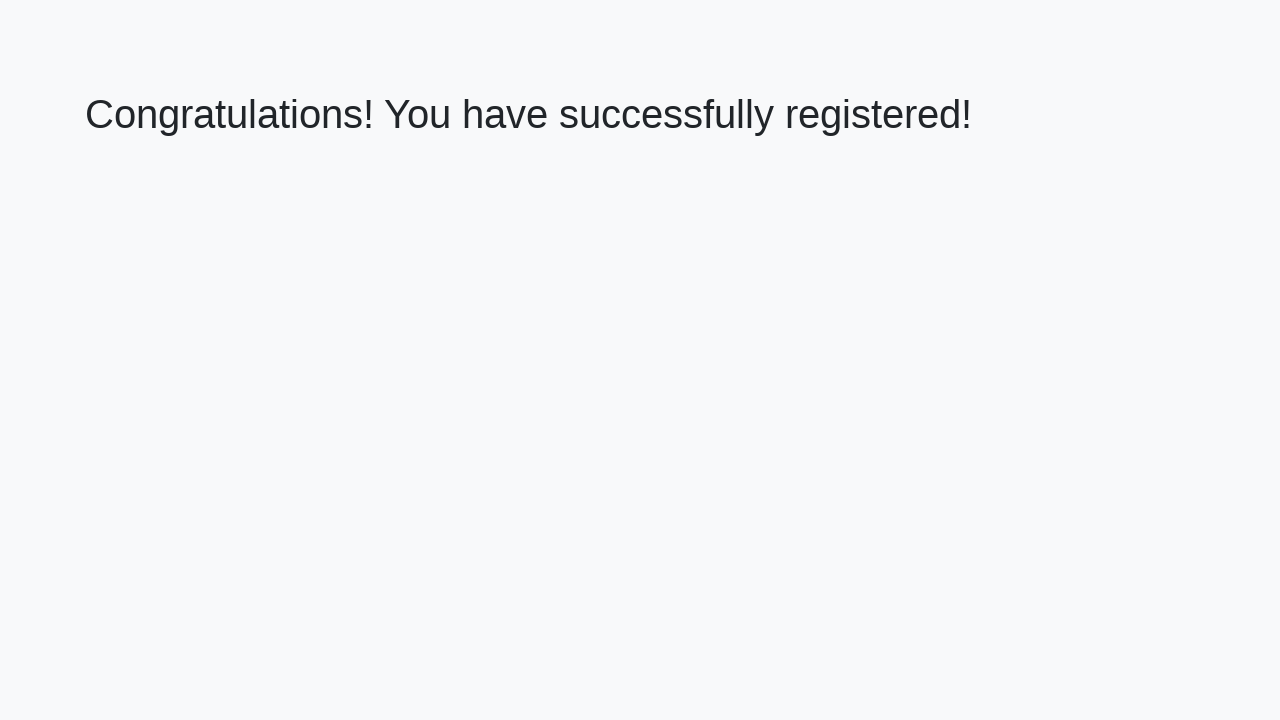

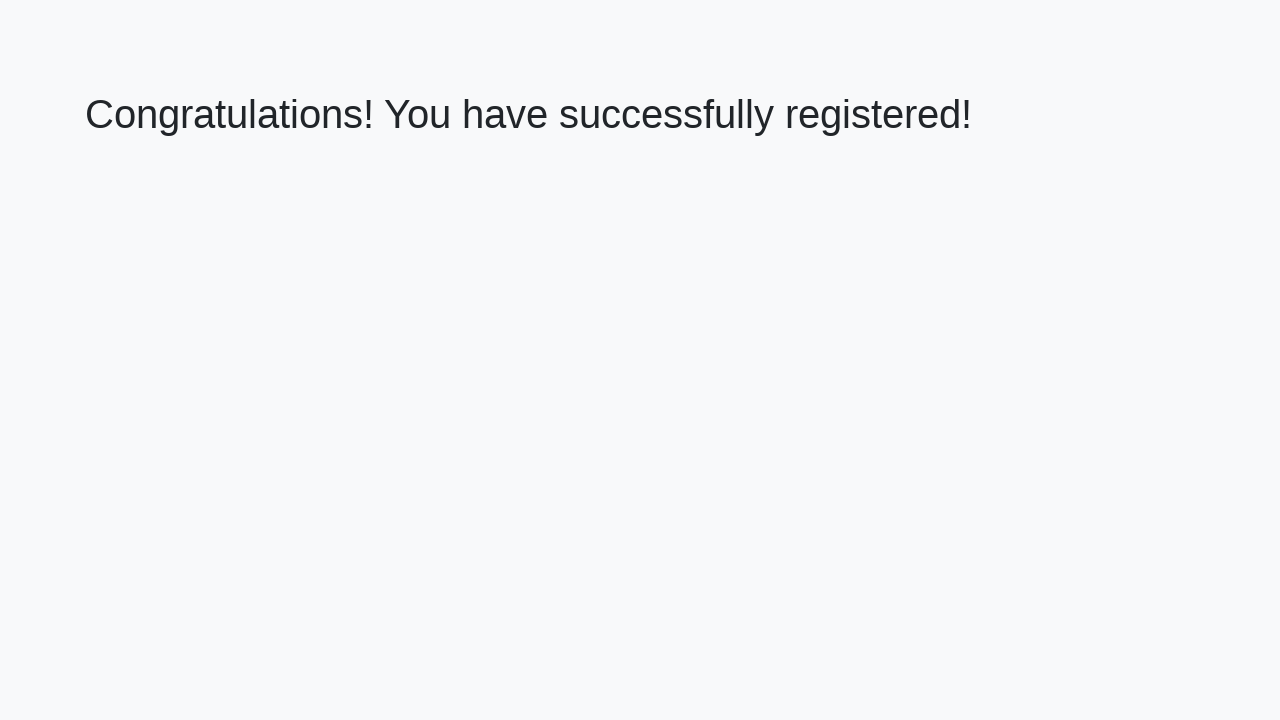